Tests clearing the complete state of all items by checking then unchecking the toggle all checkbox

Starting URL: https://demo.playwright.dev/todomvc

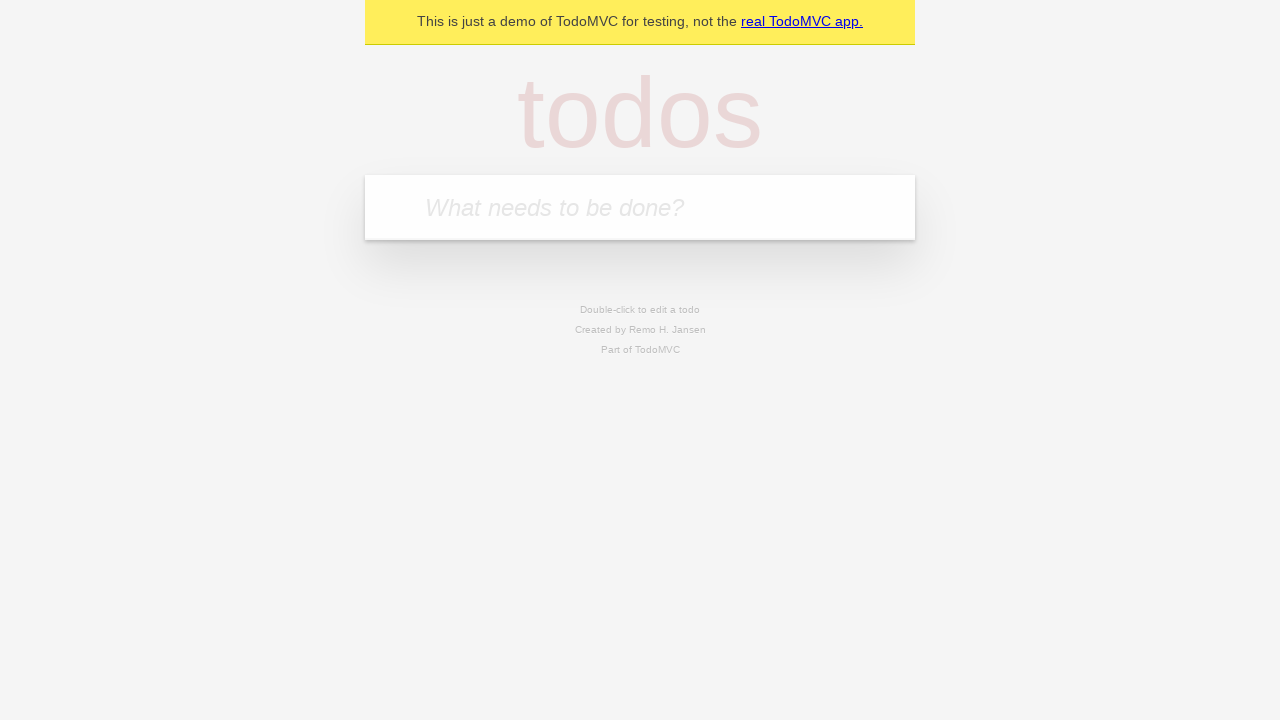

Filled todo input with 'buy some cheese' on internal:attr=[placeholder="What needs to be done?"i]
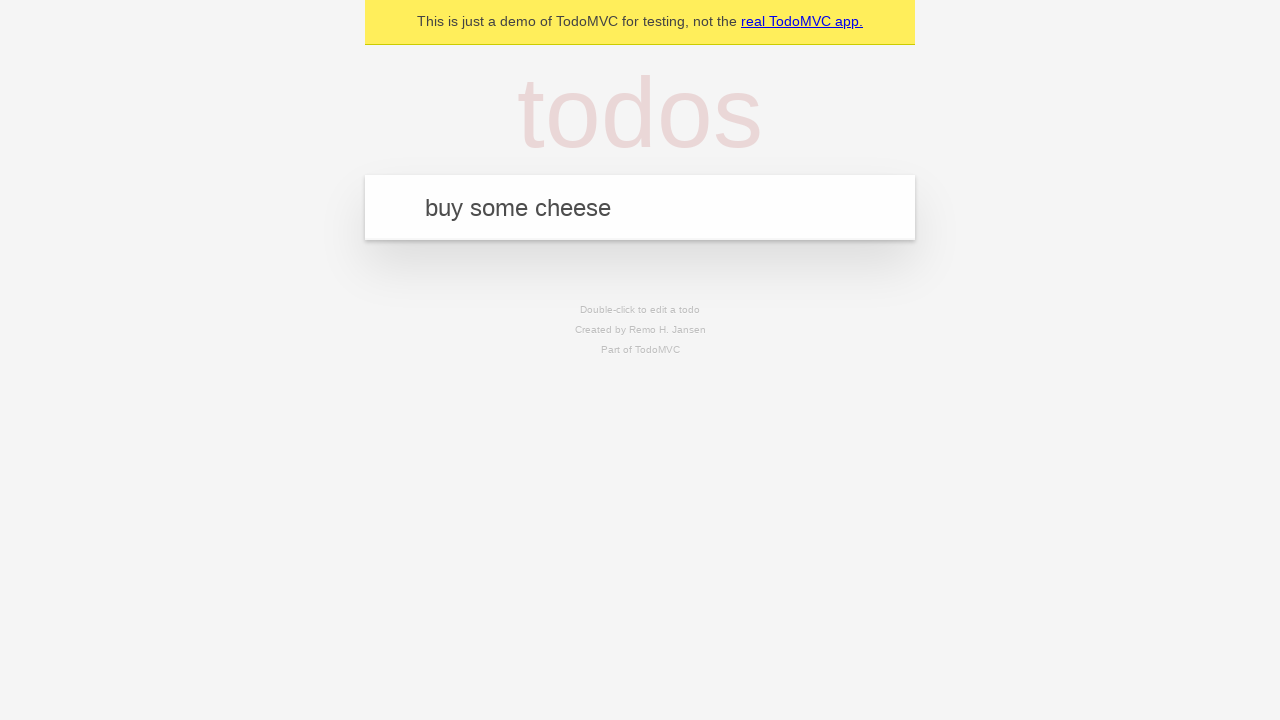

Pressed Enter to create todo 'buy some cheese' on internal:attr=[placeholder="What needs to be done?"i]
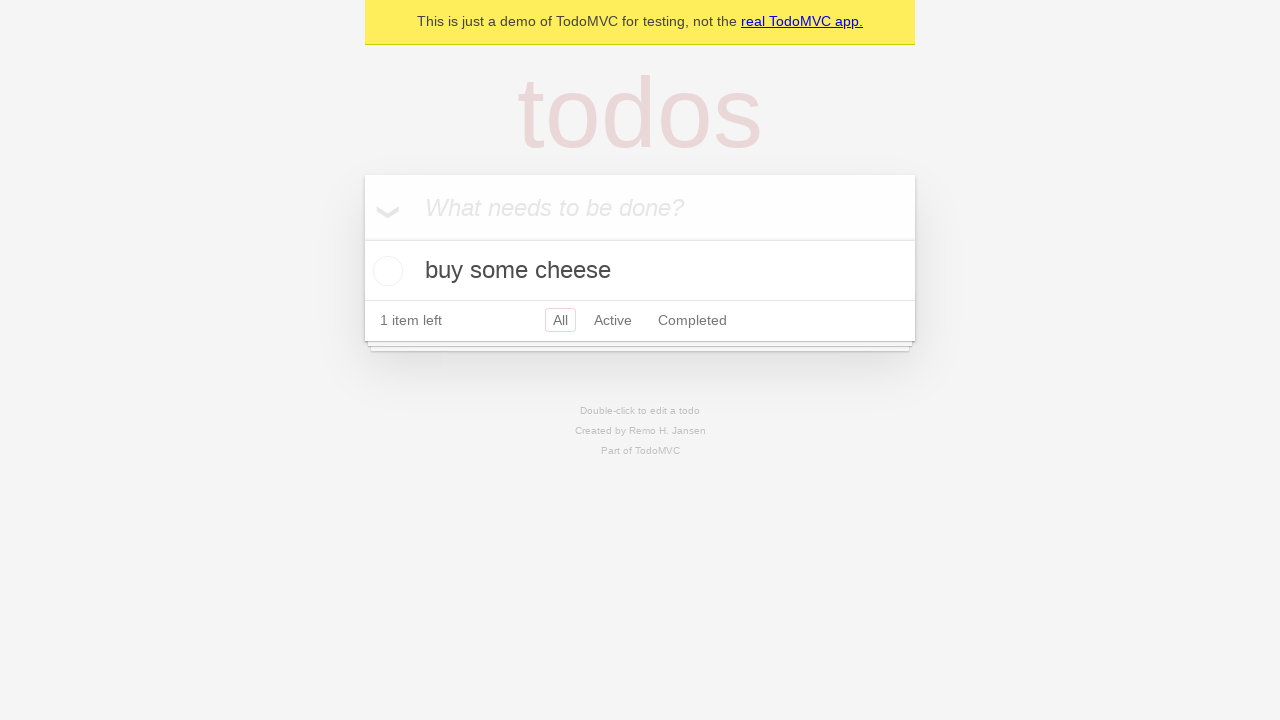

Filled todo input with 'feed the cat' on internal:attr=[placeholder="What needs to be done?"i]
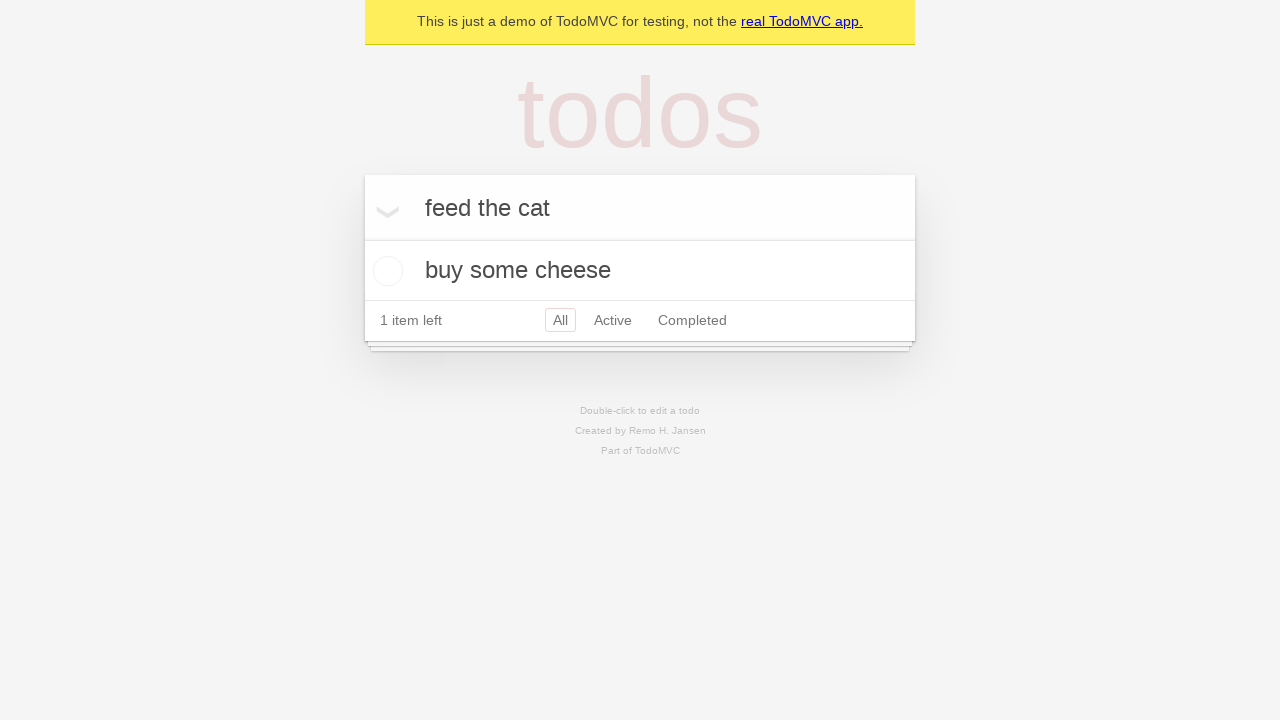

Pressed Enter to create todo 'feed the cat' on internal:attr=[placeholder="What needs to be done?"i]
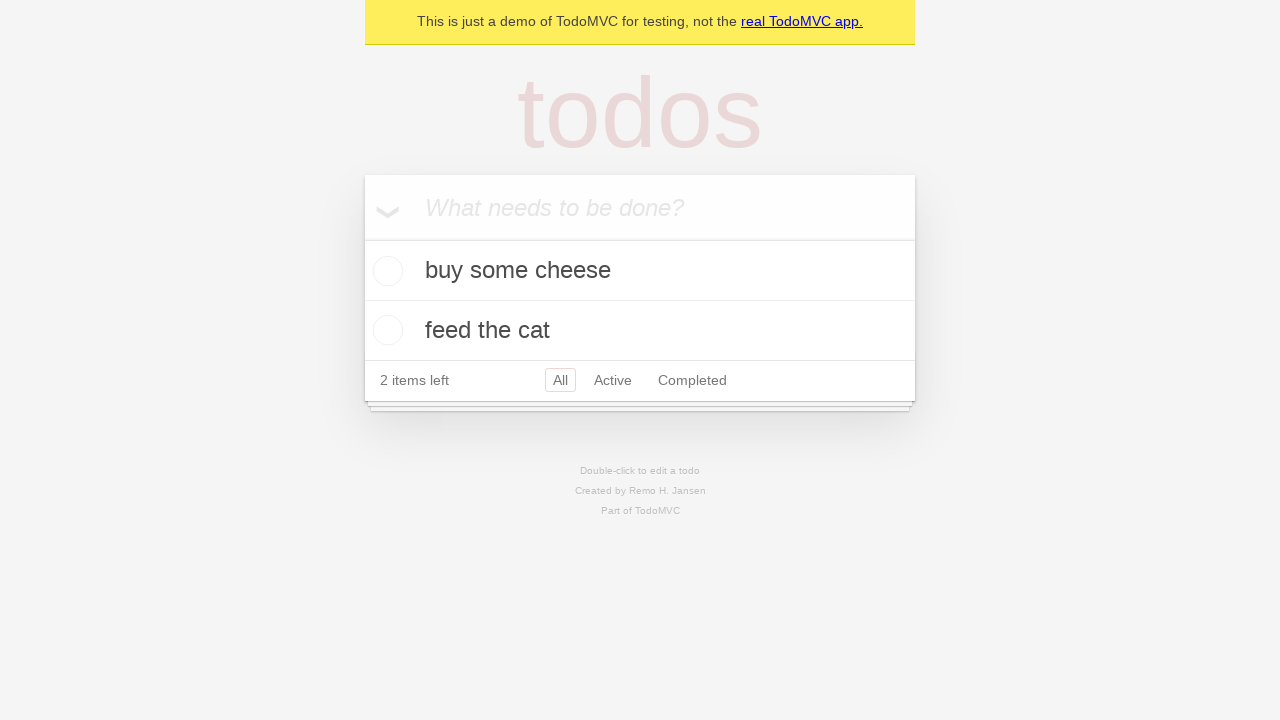

Filled todo input with 'book a doctors appointment' on internal:attr=[placeholder="What needs to be done?"i]
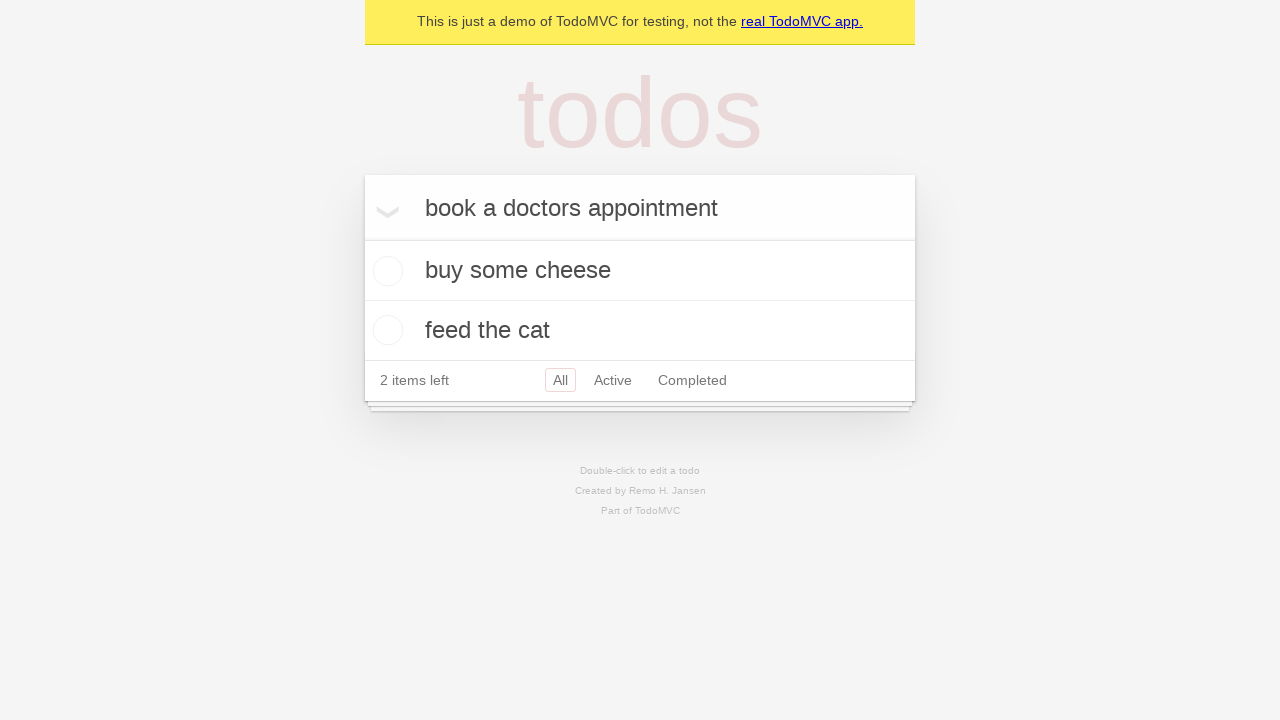

Pressed Enter to create todo 'book a doctors appointment' on internal:attr=[placeholder="What needs to be done?"i]
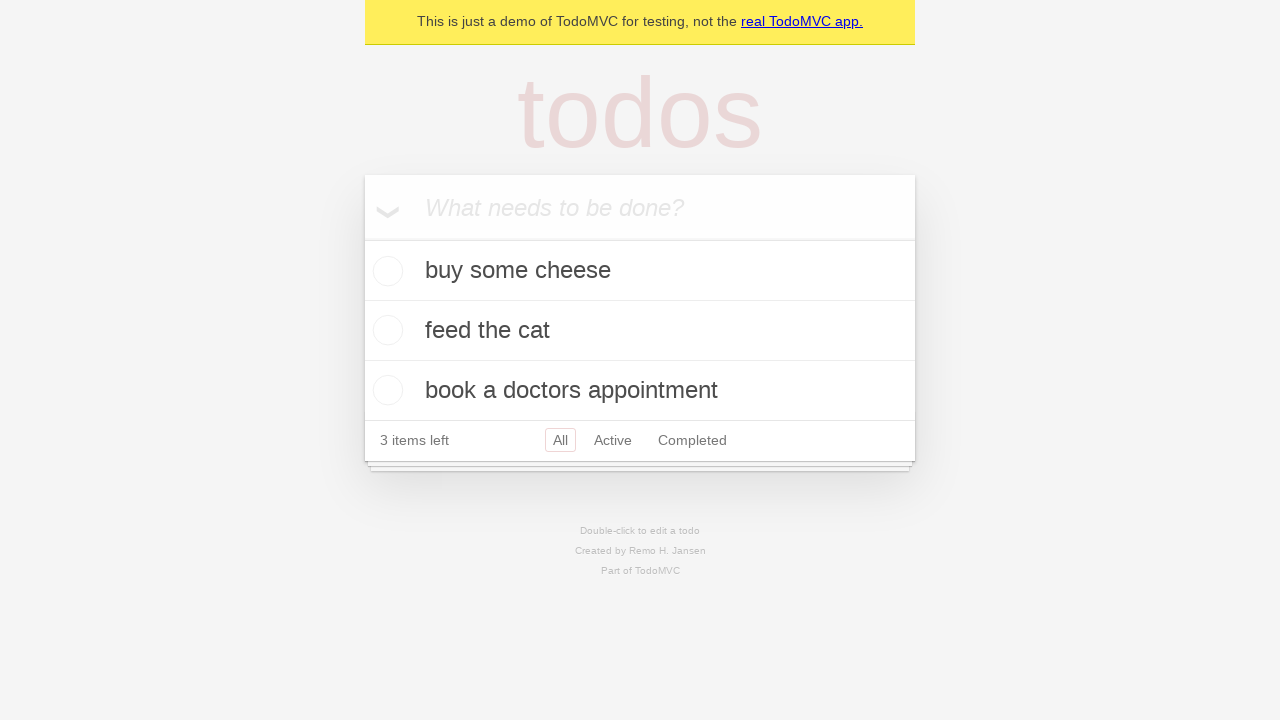

Waited for all 3 todos to be created
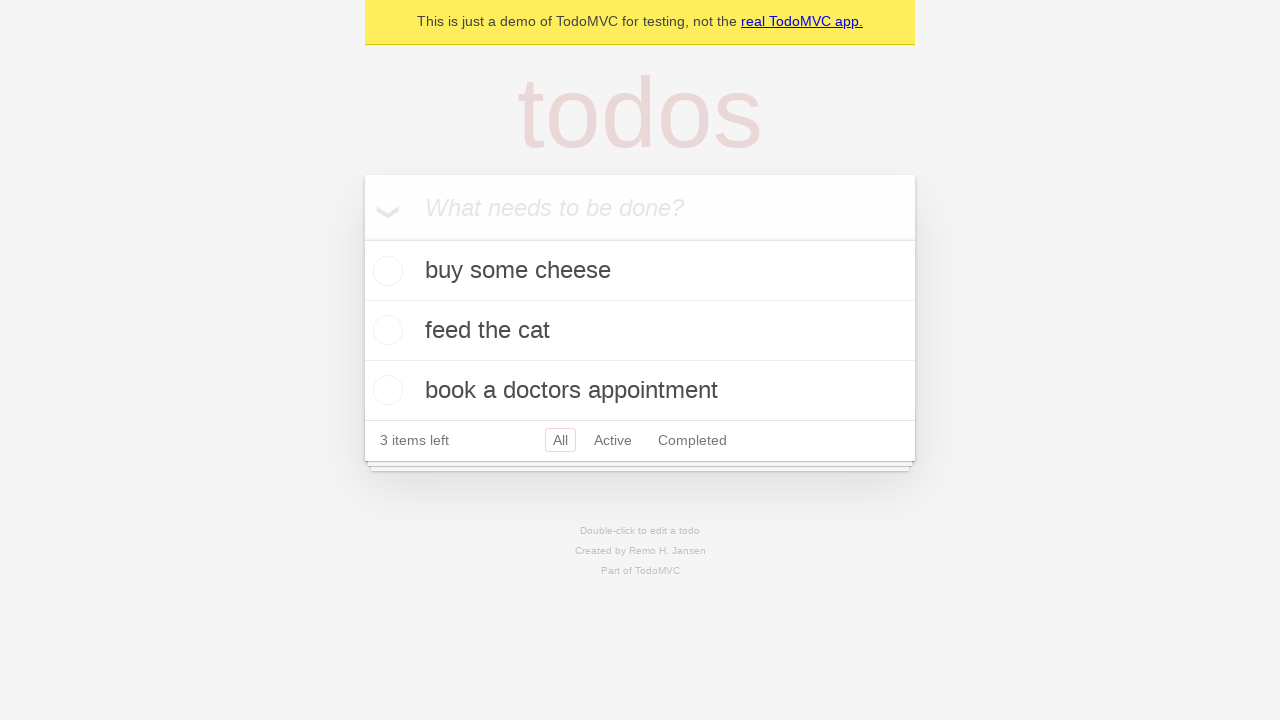

Located the toggle all checkbox
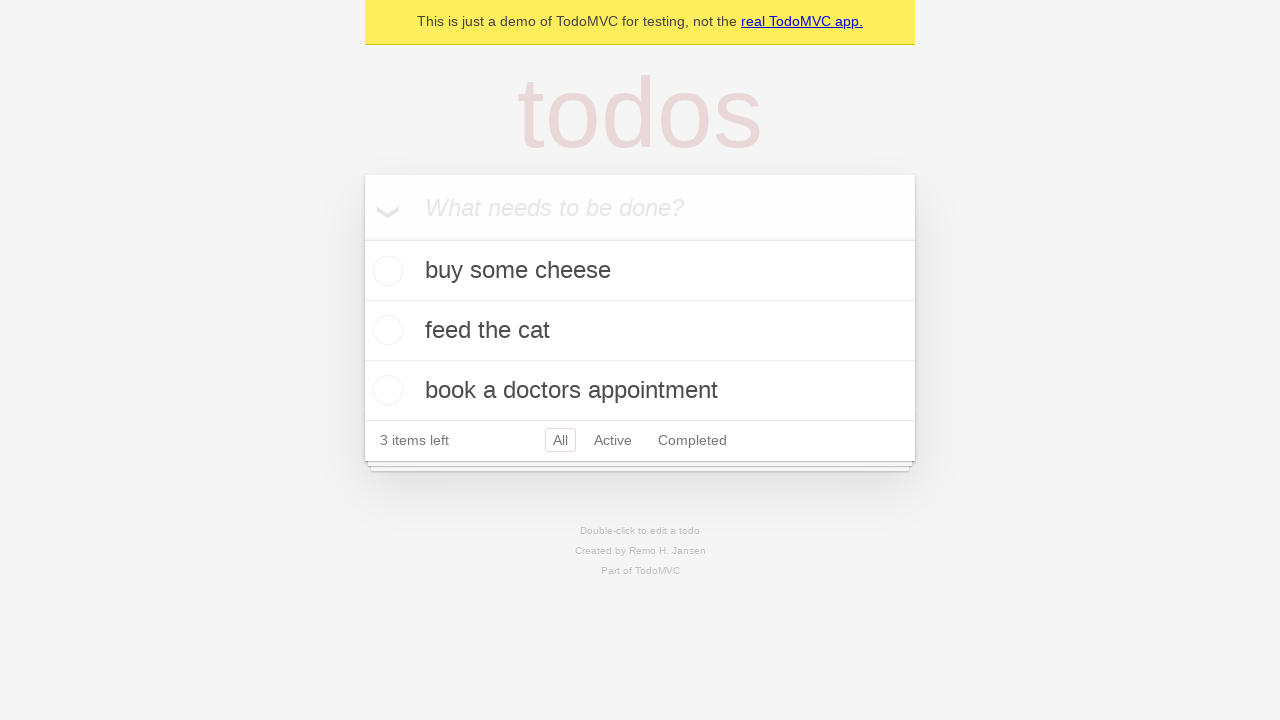

Checked the toggle all checkbox to mark all items as complete at (362, 238) on internal:label="Mark all as complete"i
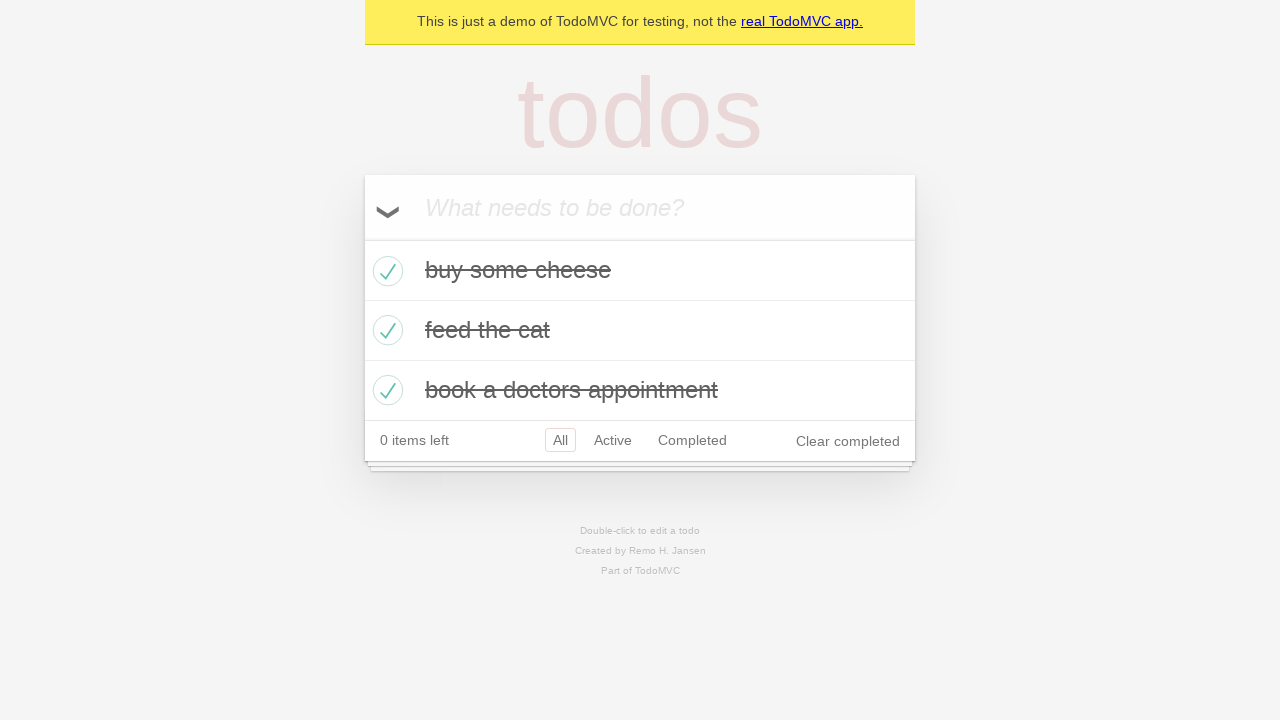

Unchecked the toggle all checkbox to clear complete state of all items at (362, 238) on internal:label="Mark all as complete"i
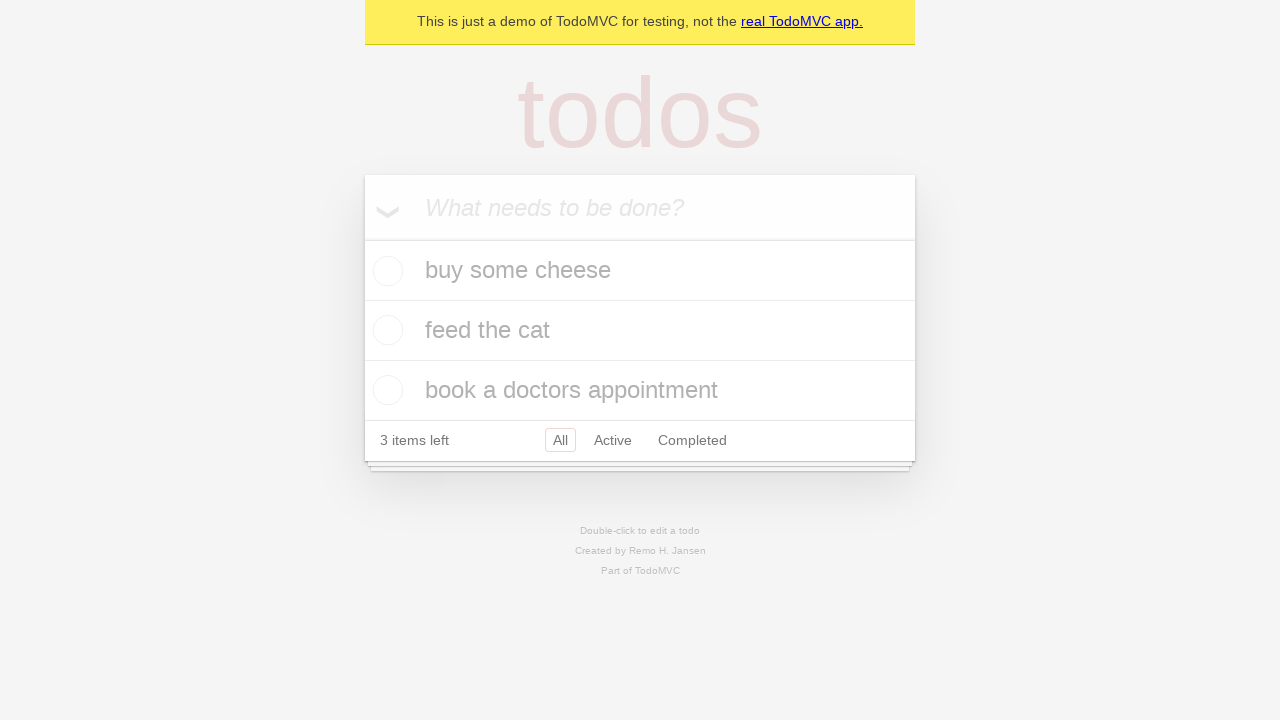

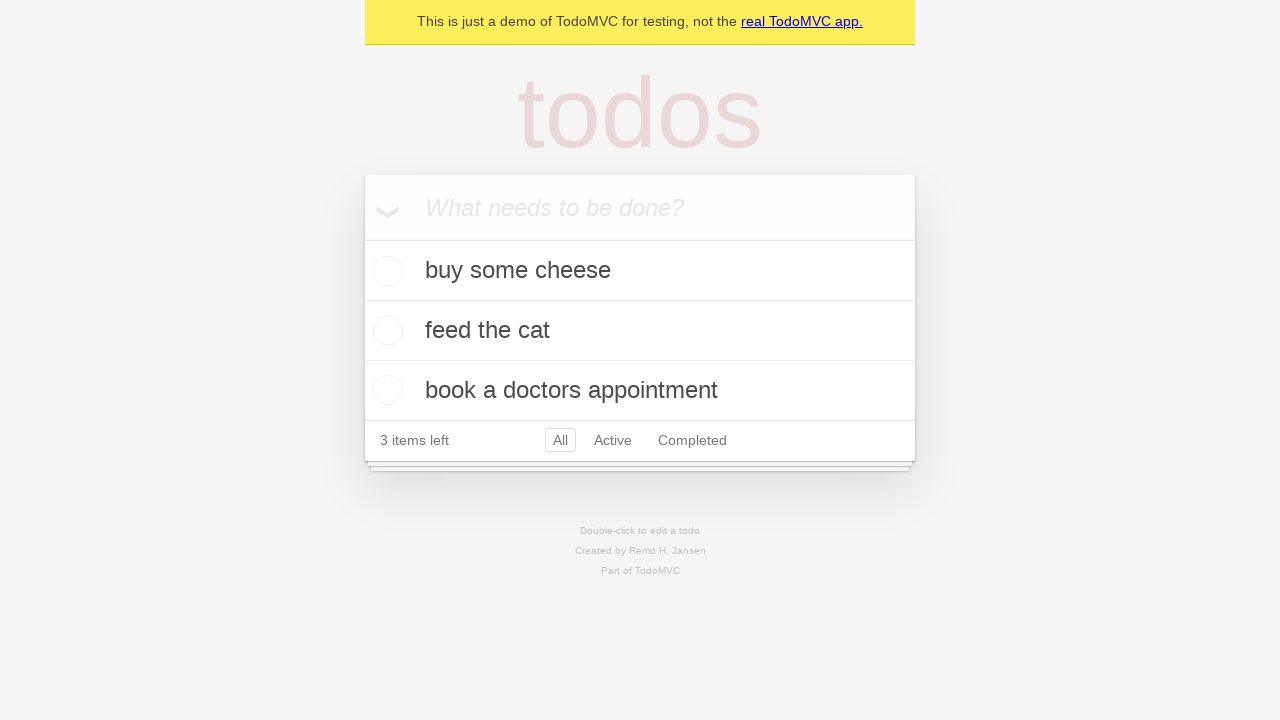